Tests multi-window handling by clicking a button that opens multiple windows, then iterates through each window to perform specific actions - handling an alert on the alert page and selecting from a dropdown on the dropdowns page.

Starting URL: https://letcode.in/window

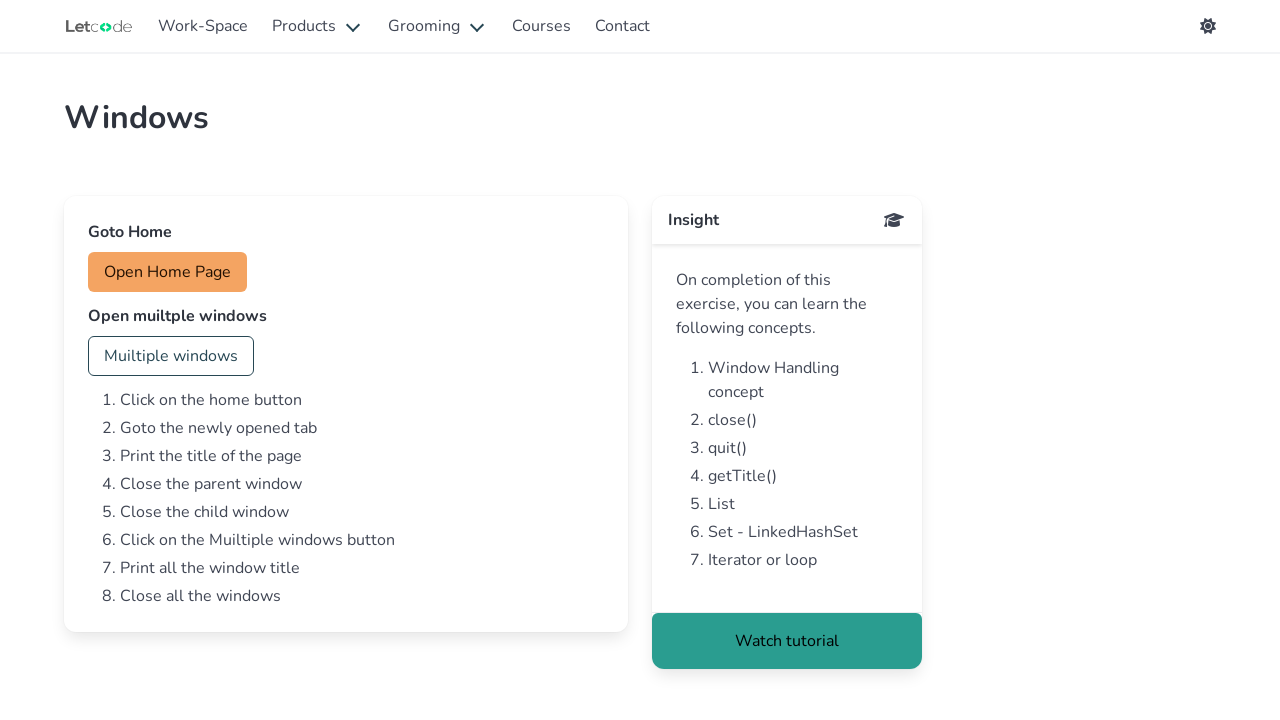

Clicked button to open multiple windows at (171, 356) on #multi
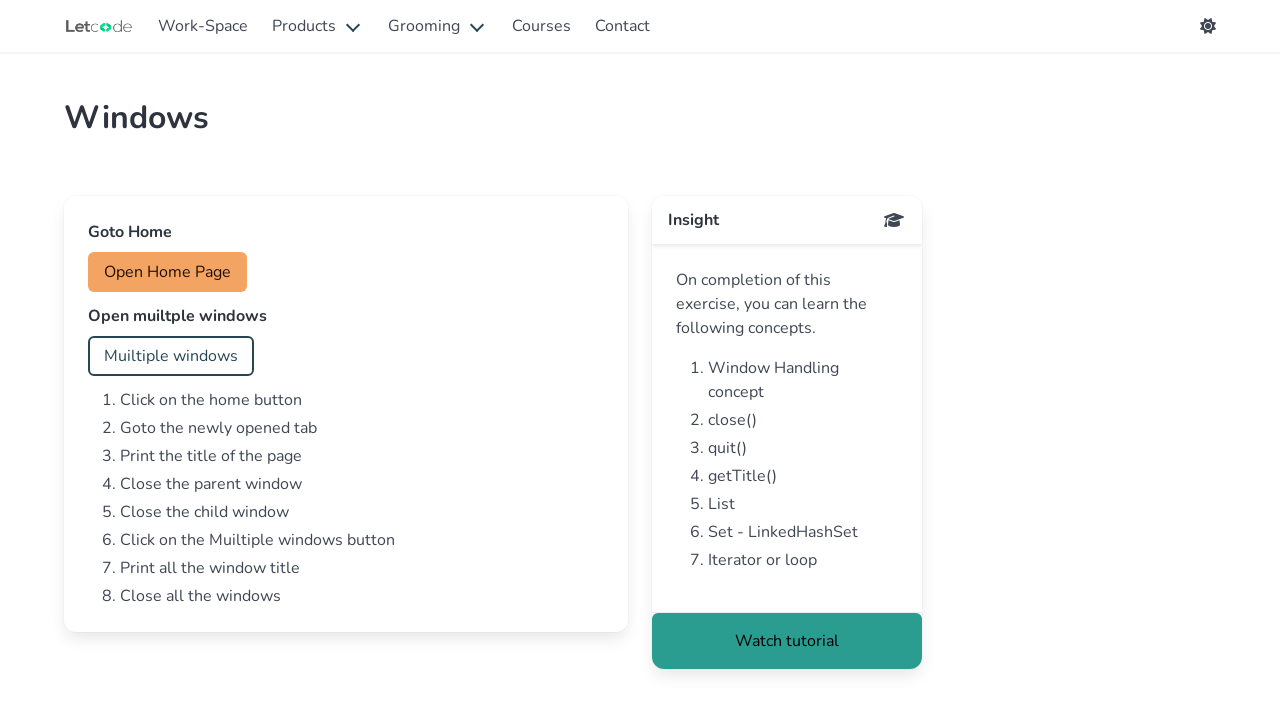

Waited 1 second for all windows to open
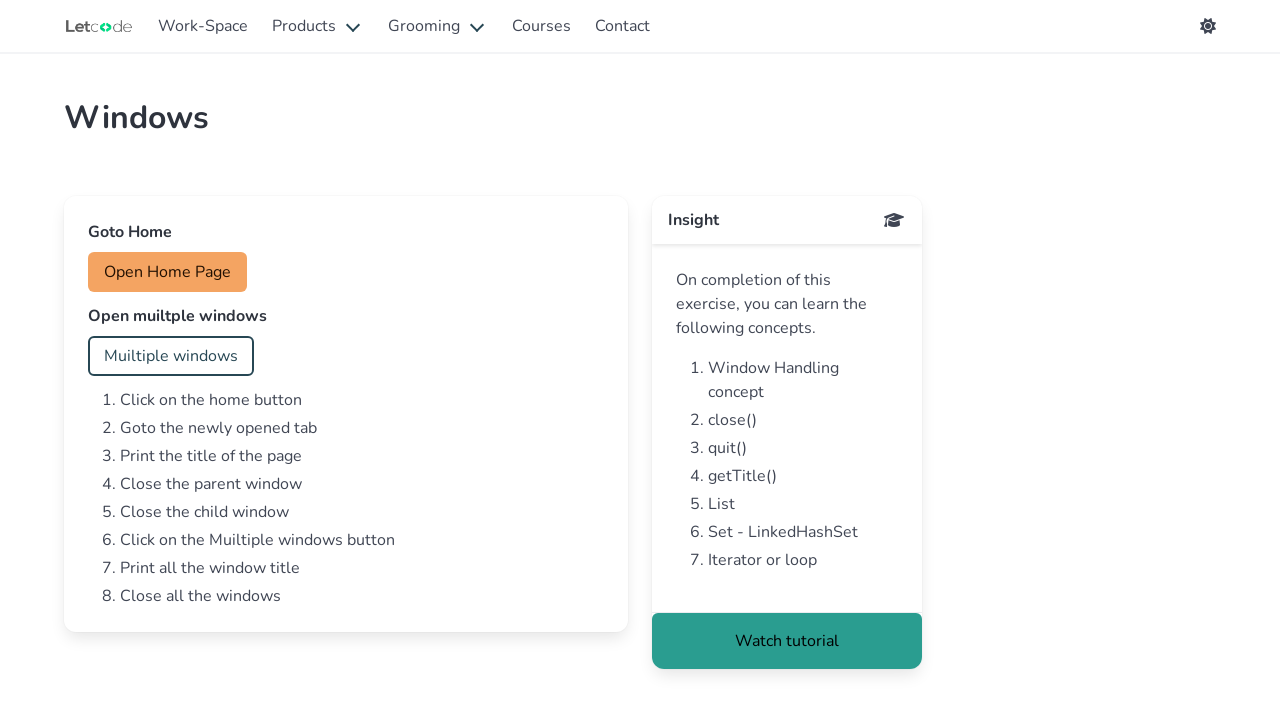

Retrieved all pages from context
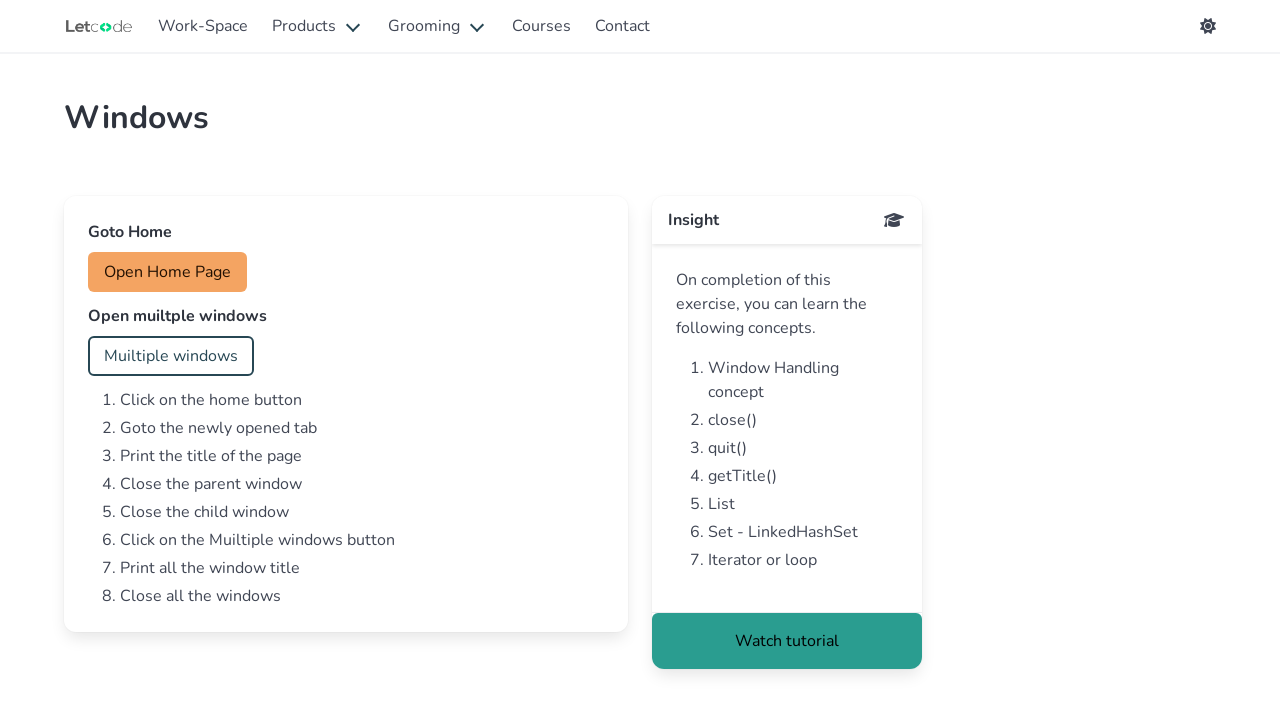

Processing page with URL: https://letcode.in/window
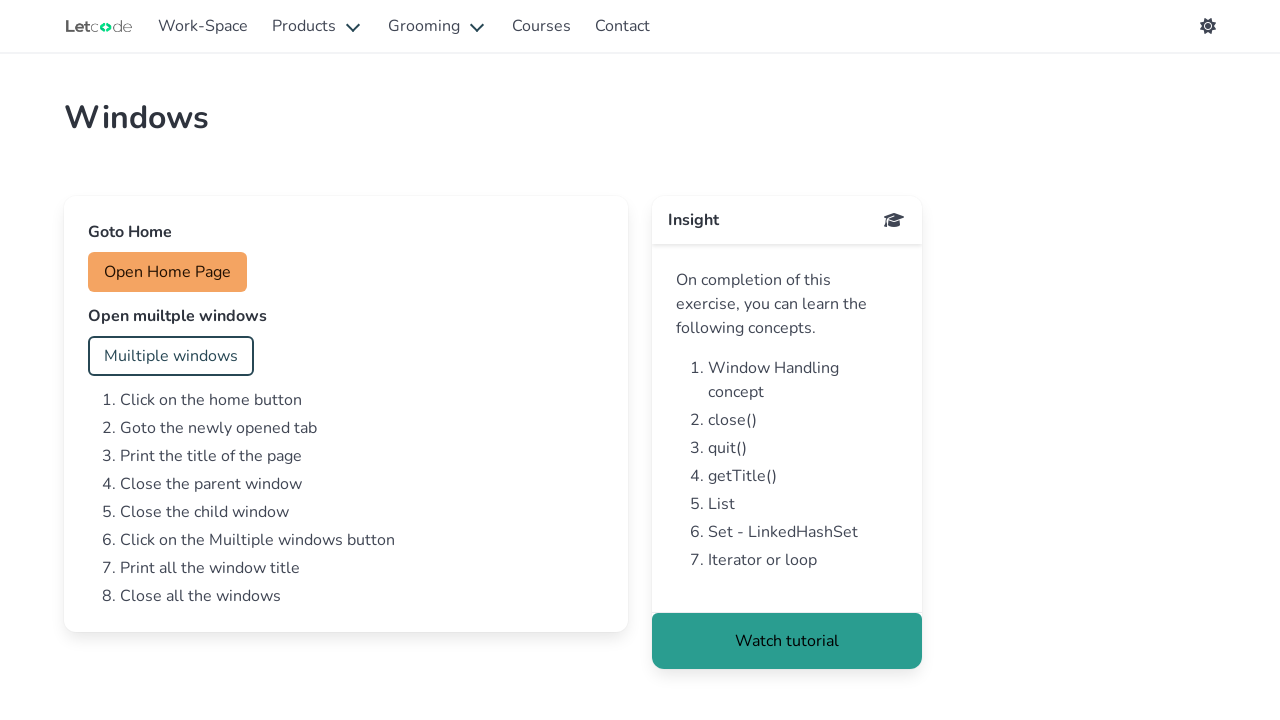

Processing page with URL: https://letcode.in/alert
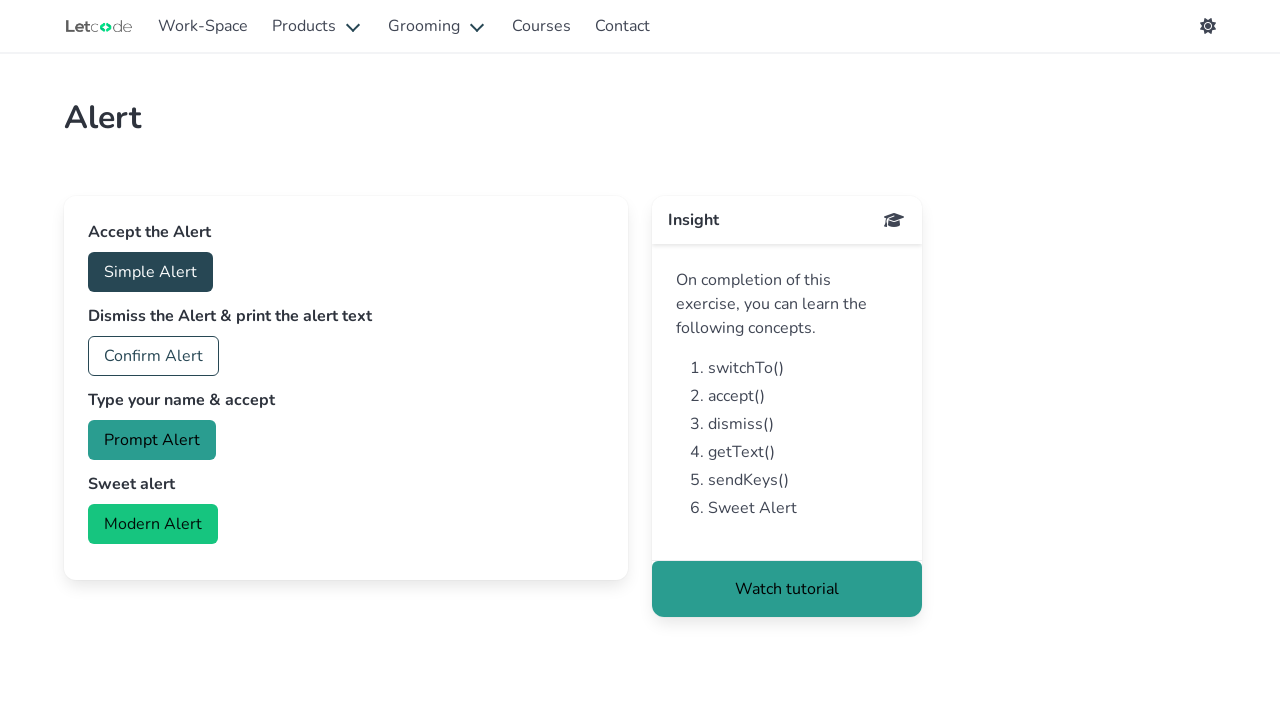

Set up dialog handler for alert page
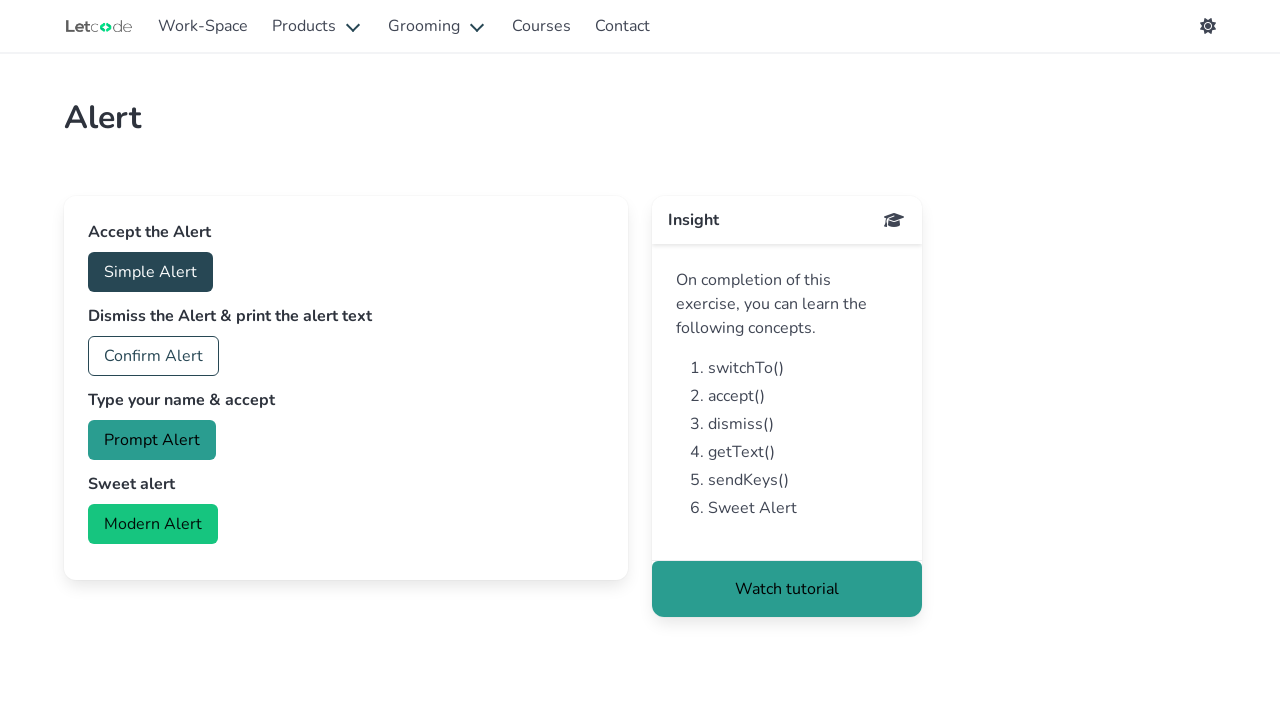

Clicked accept button on alert page at (150, 272) on #accept
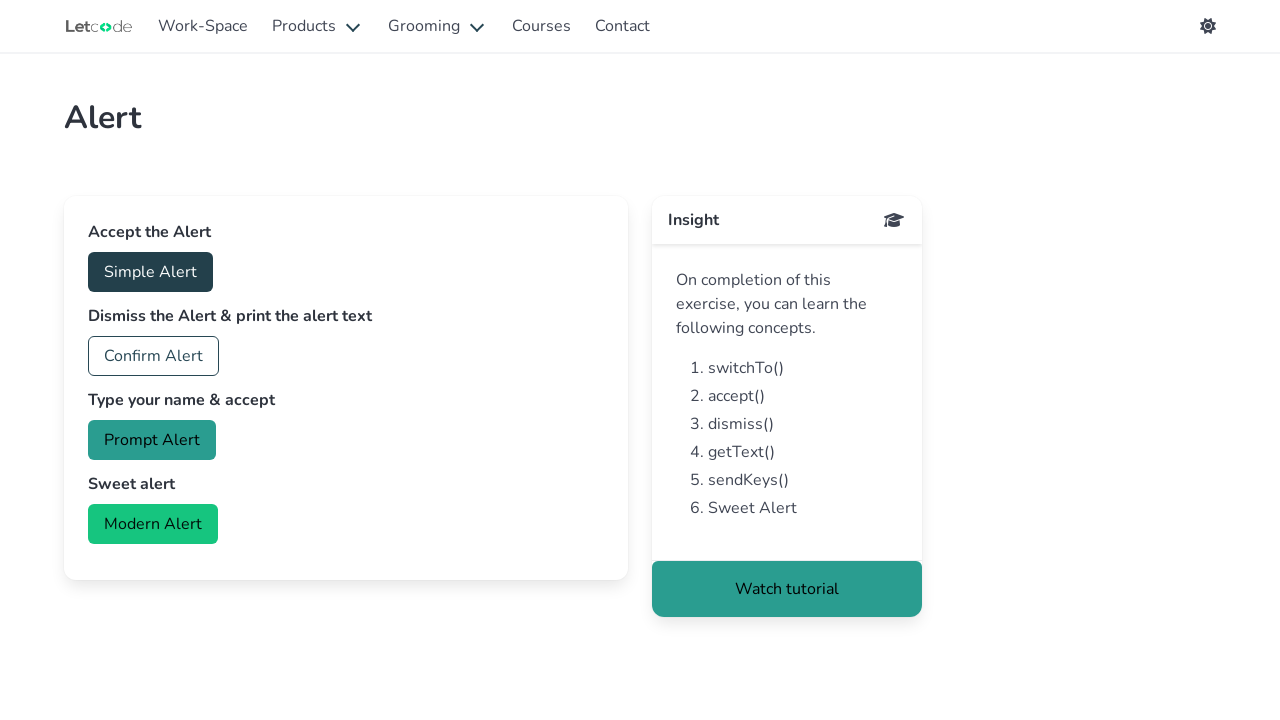

Waited 500ms after accepting alert
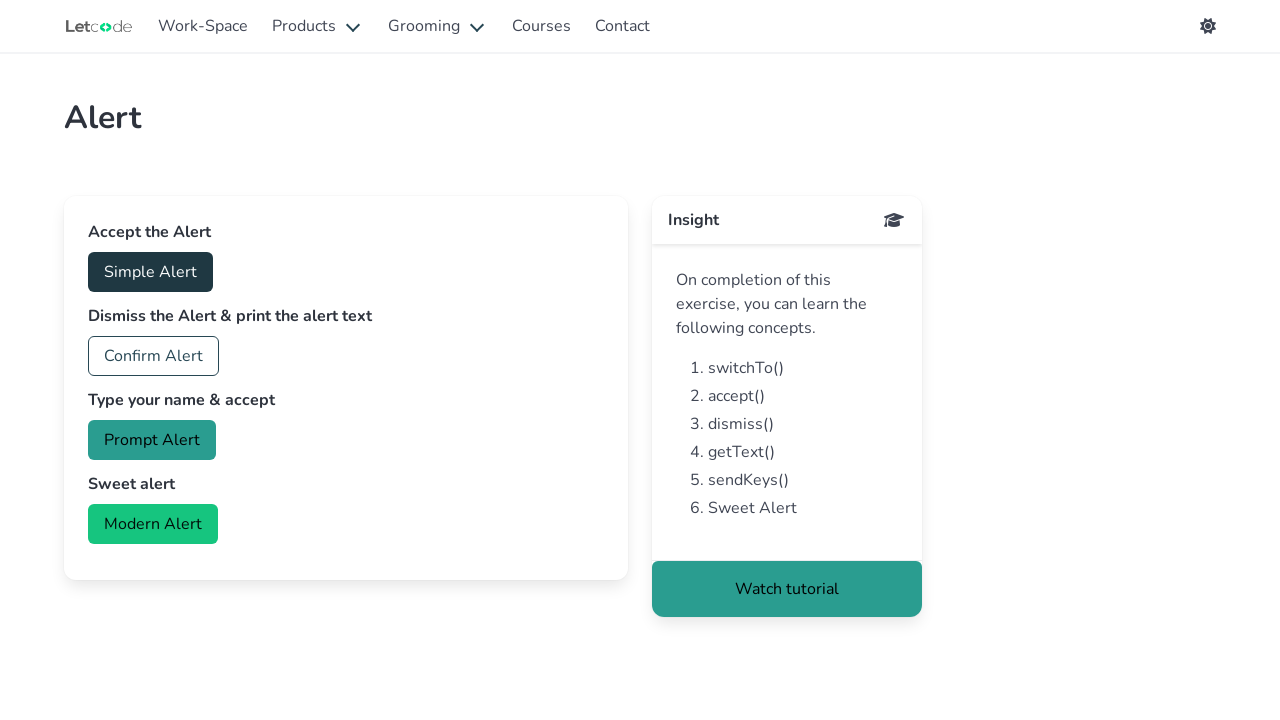

Processing page with URL: https://letcode.in/dropdowns
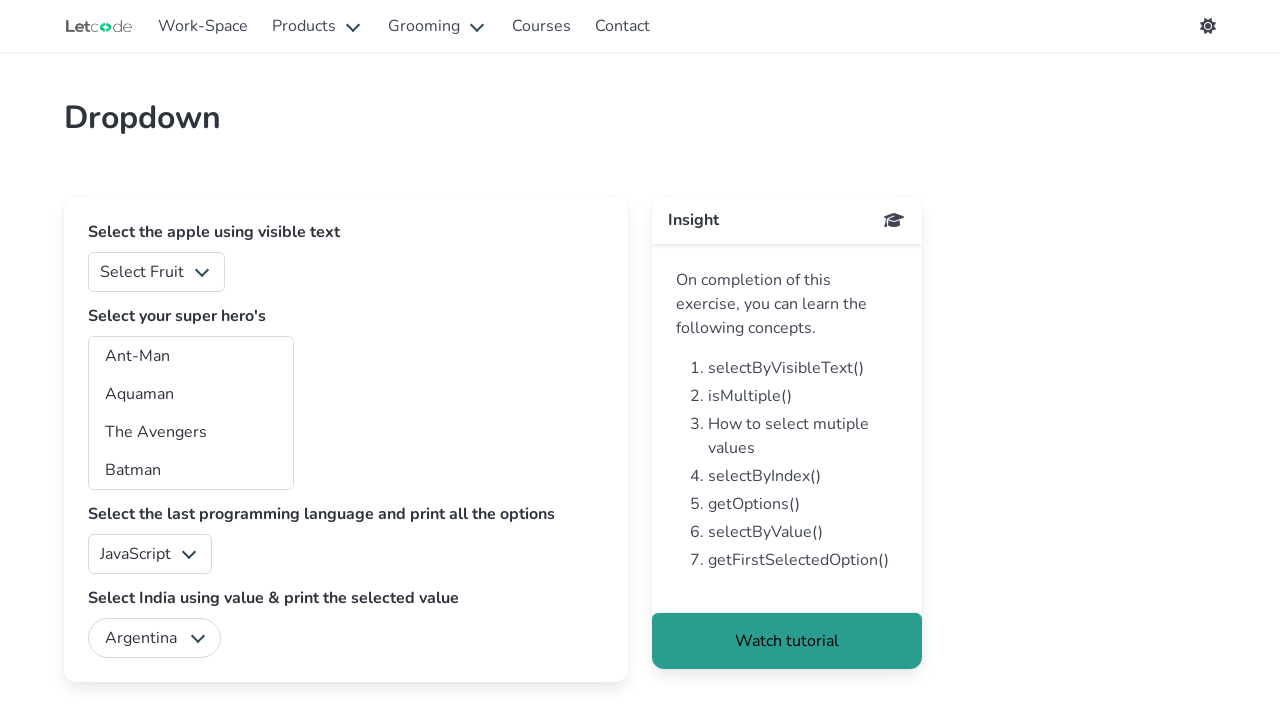

Selected the 5th option (index 4) from fruits dropdown on #fruits
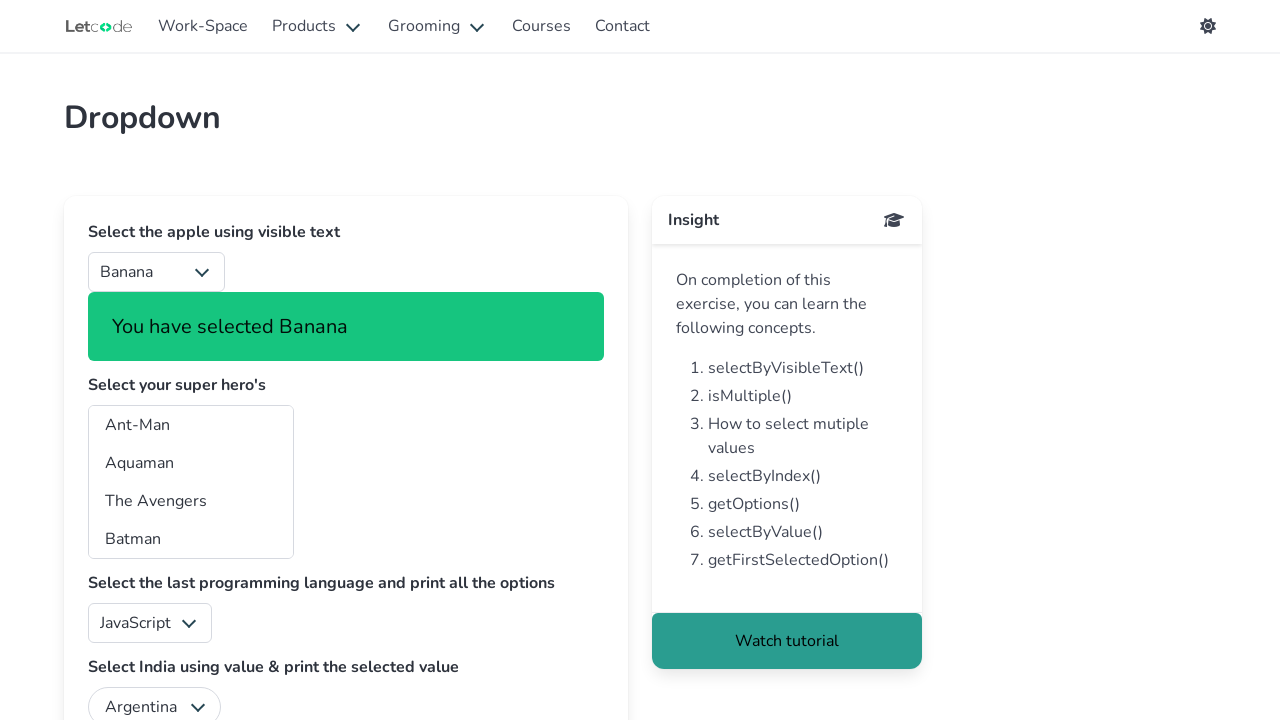

Verified fruits dropdown selection was applied
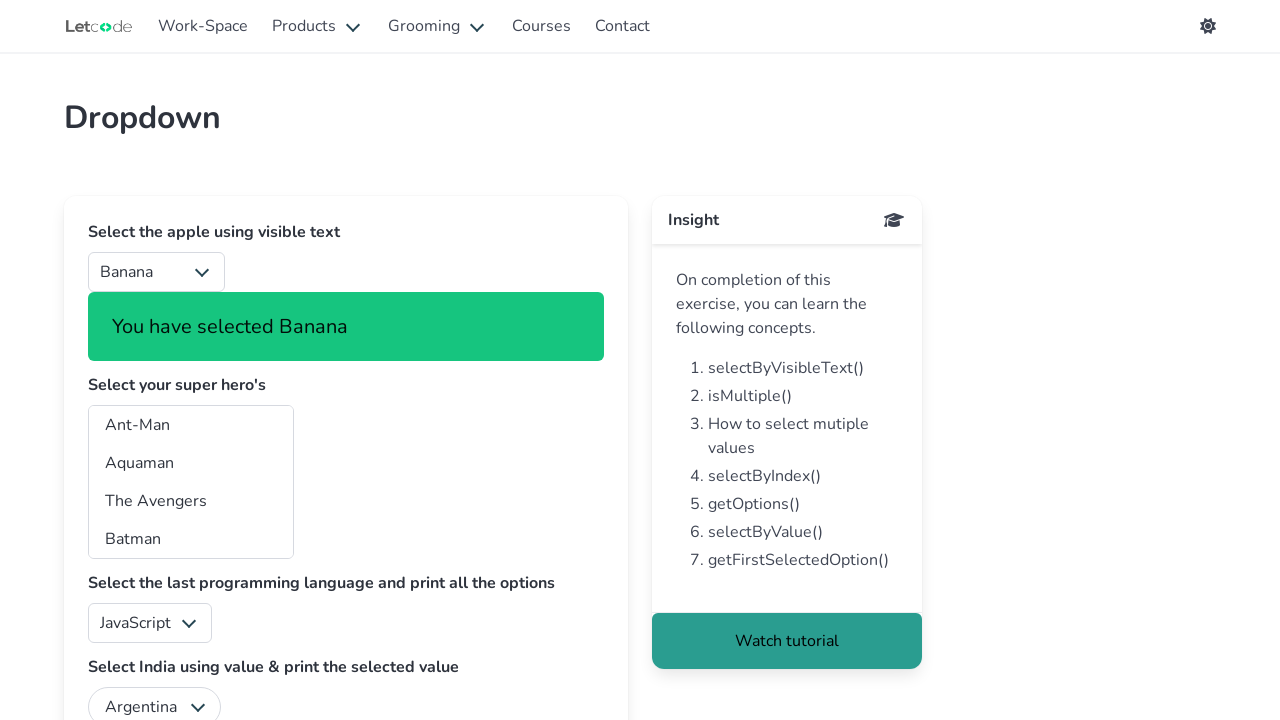

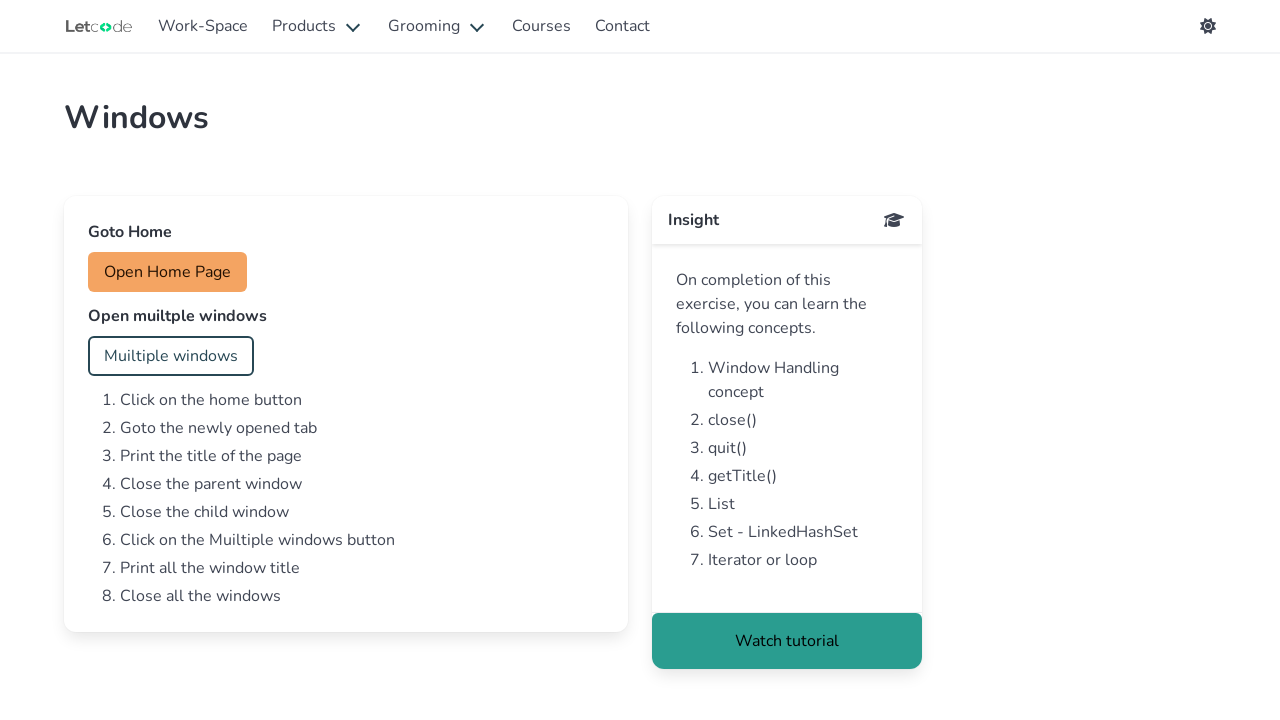